Tests modal dialog functionality on demoqa.com by navigating to the Alerts, Frame & Windows section, opening Modal Dialogs, and then opening and closing both small and large modal dialogs.

Starting URL: https://demoqa.com/

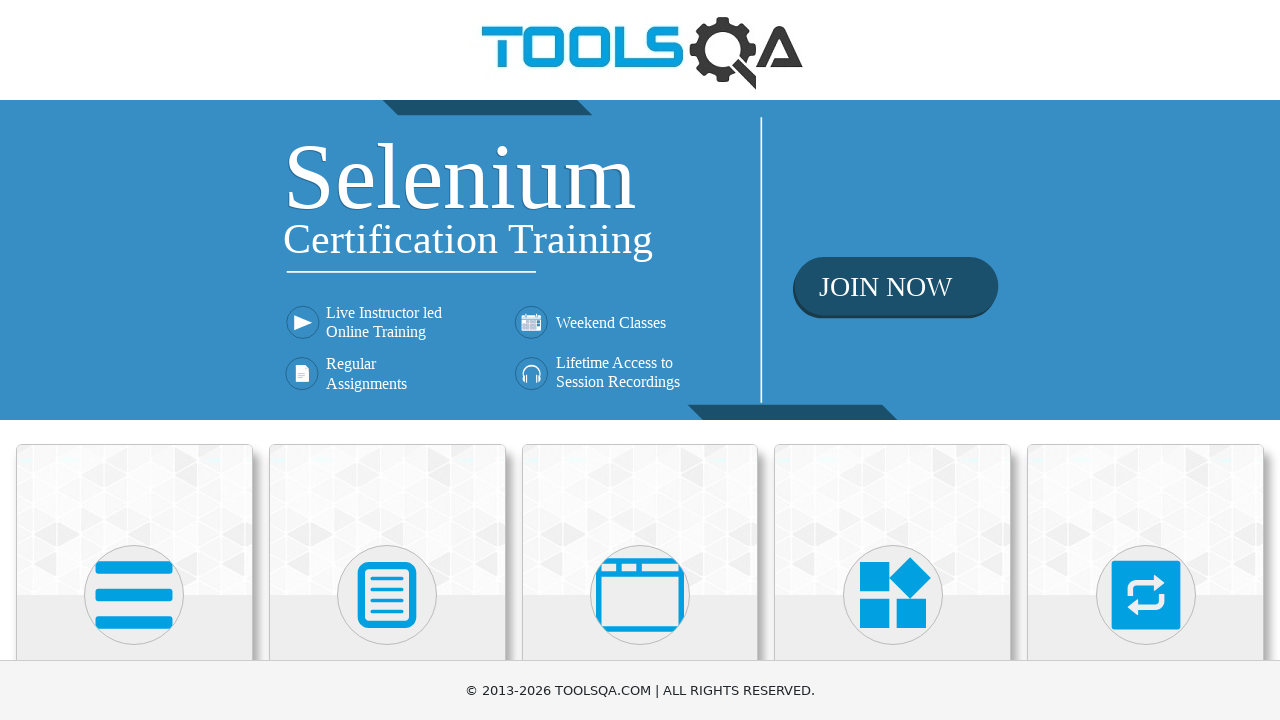

Set viewport size to 1980x1080
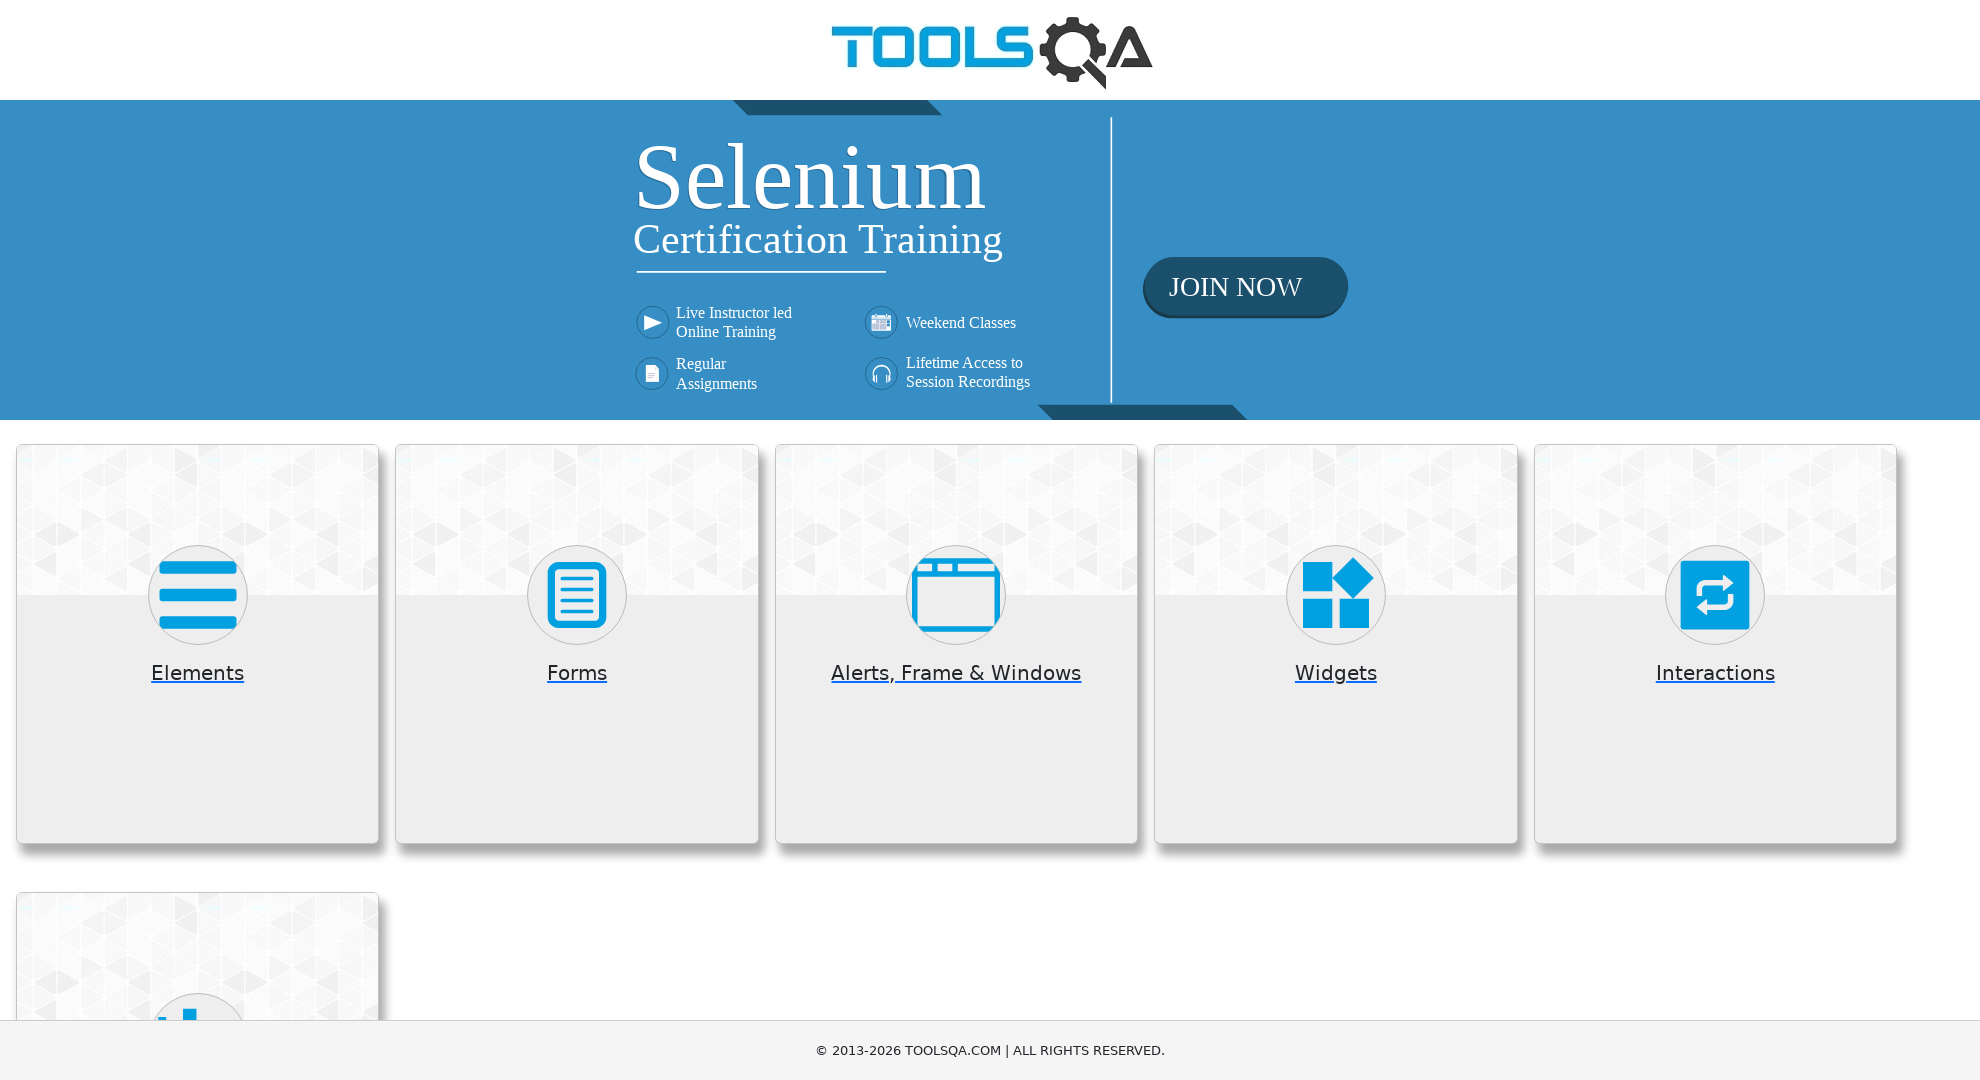

Clicked on 'Alerts, Frame & Windows' menu at (956, 673) on xpath=//h5[text()='Alerts, Frame & Windows']
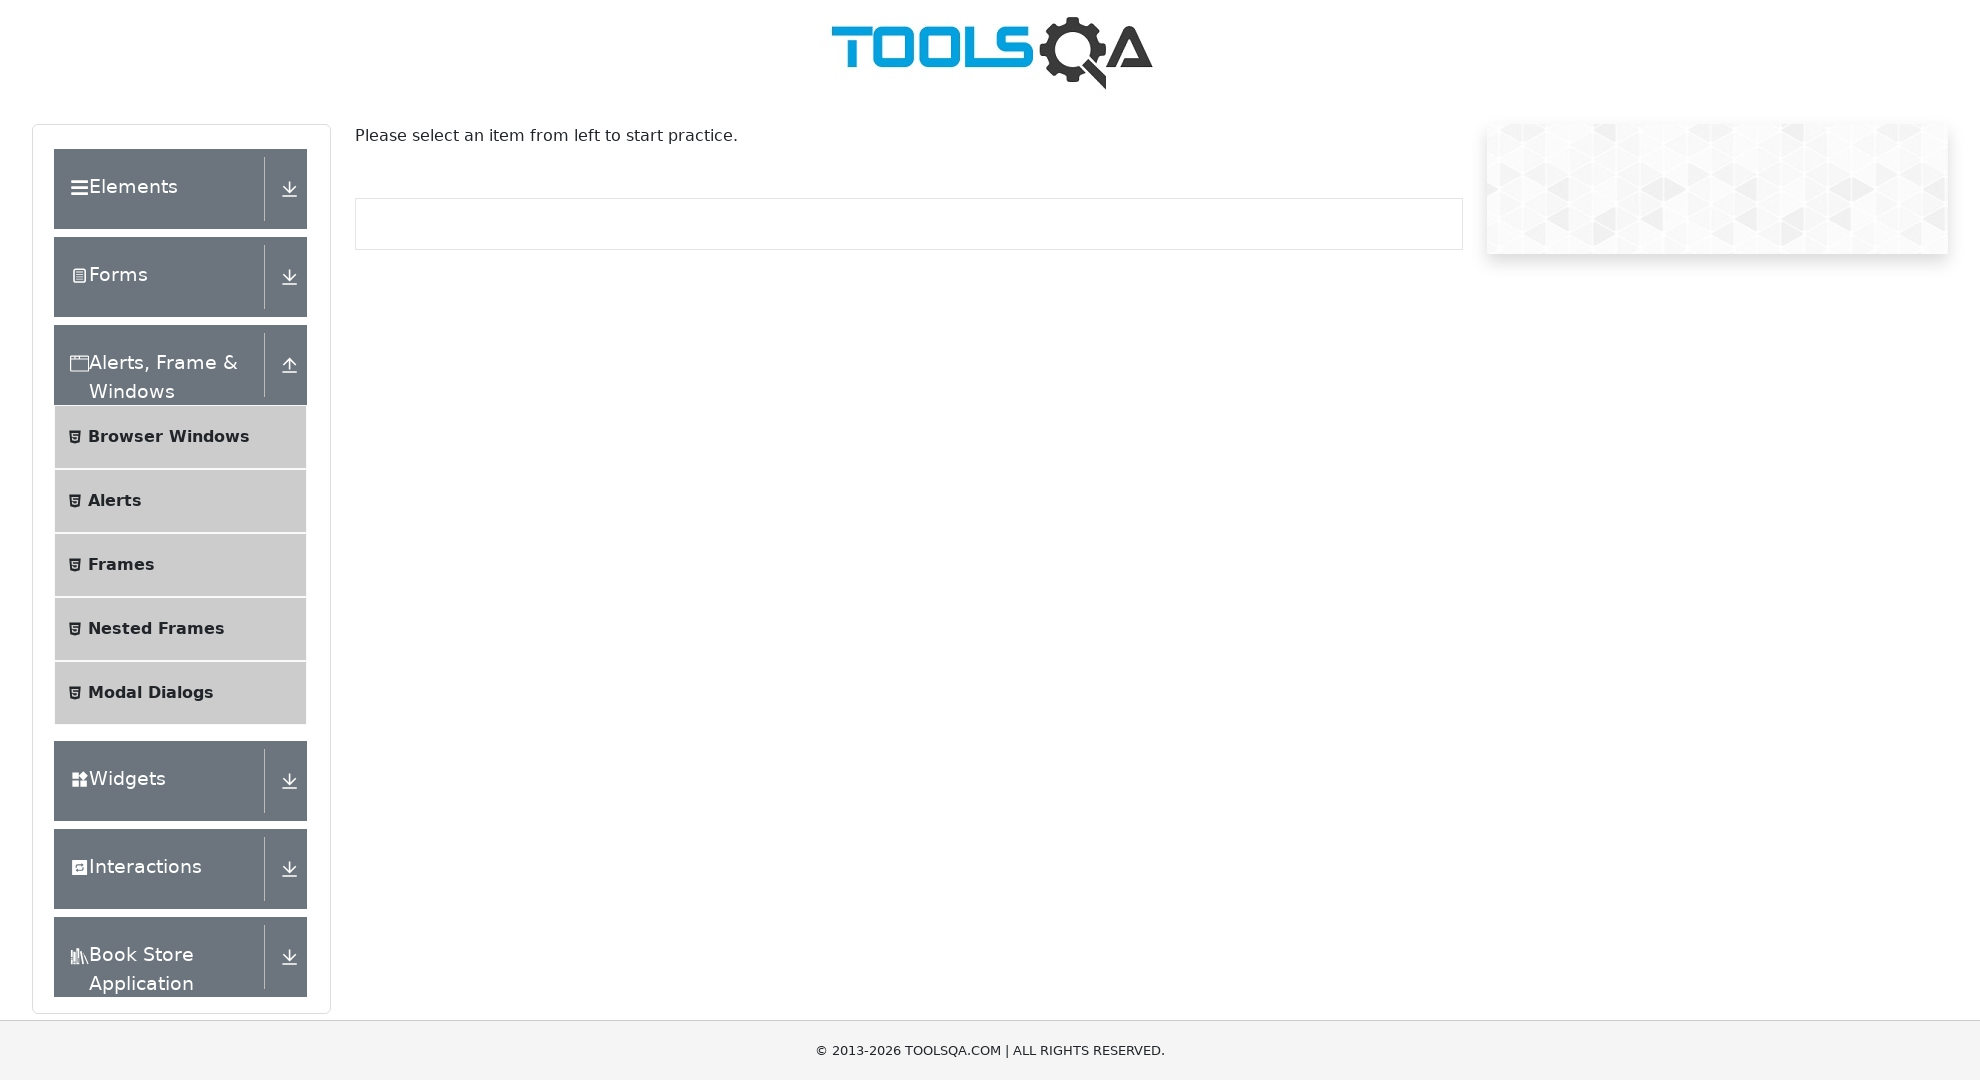

Clicked on 'Modal Dialogs' submenu at (151, 693) on xpath=//span[text()='Modal Dialogs']
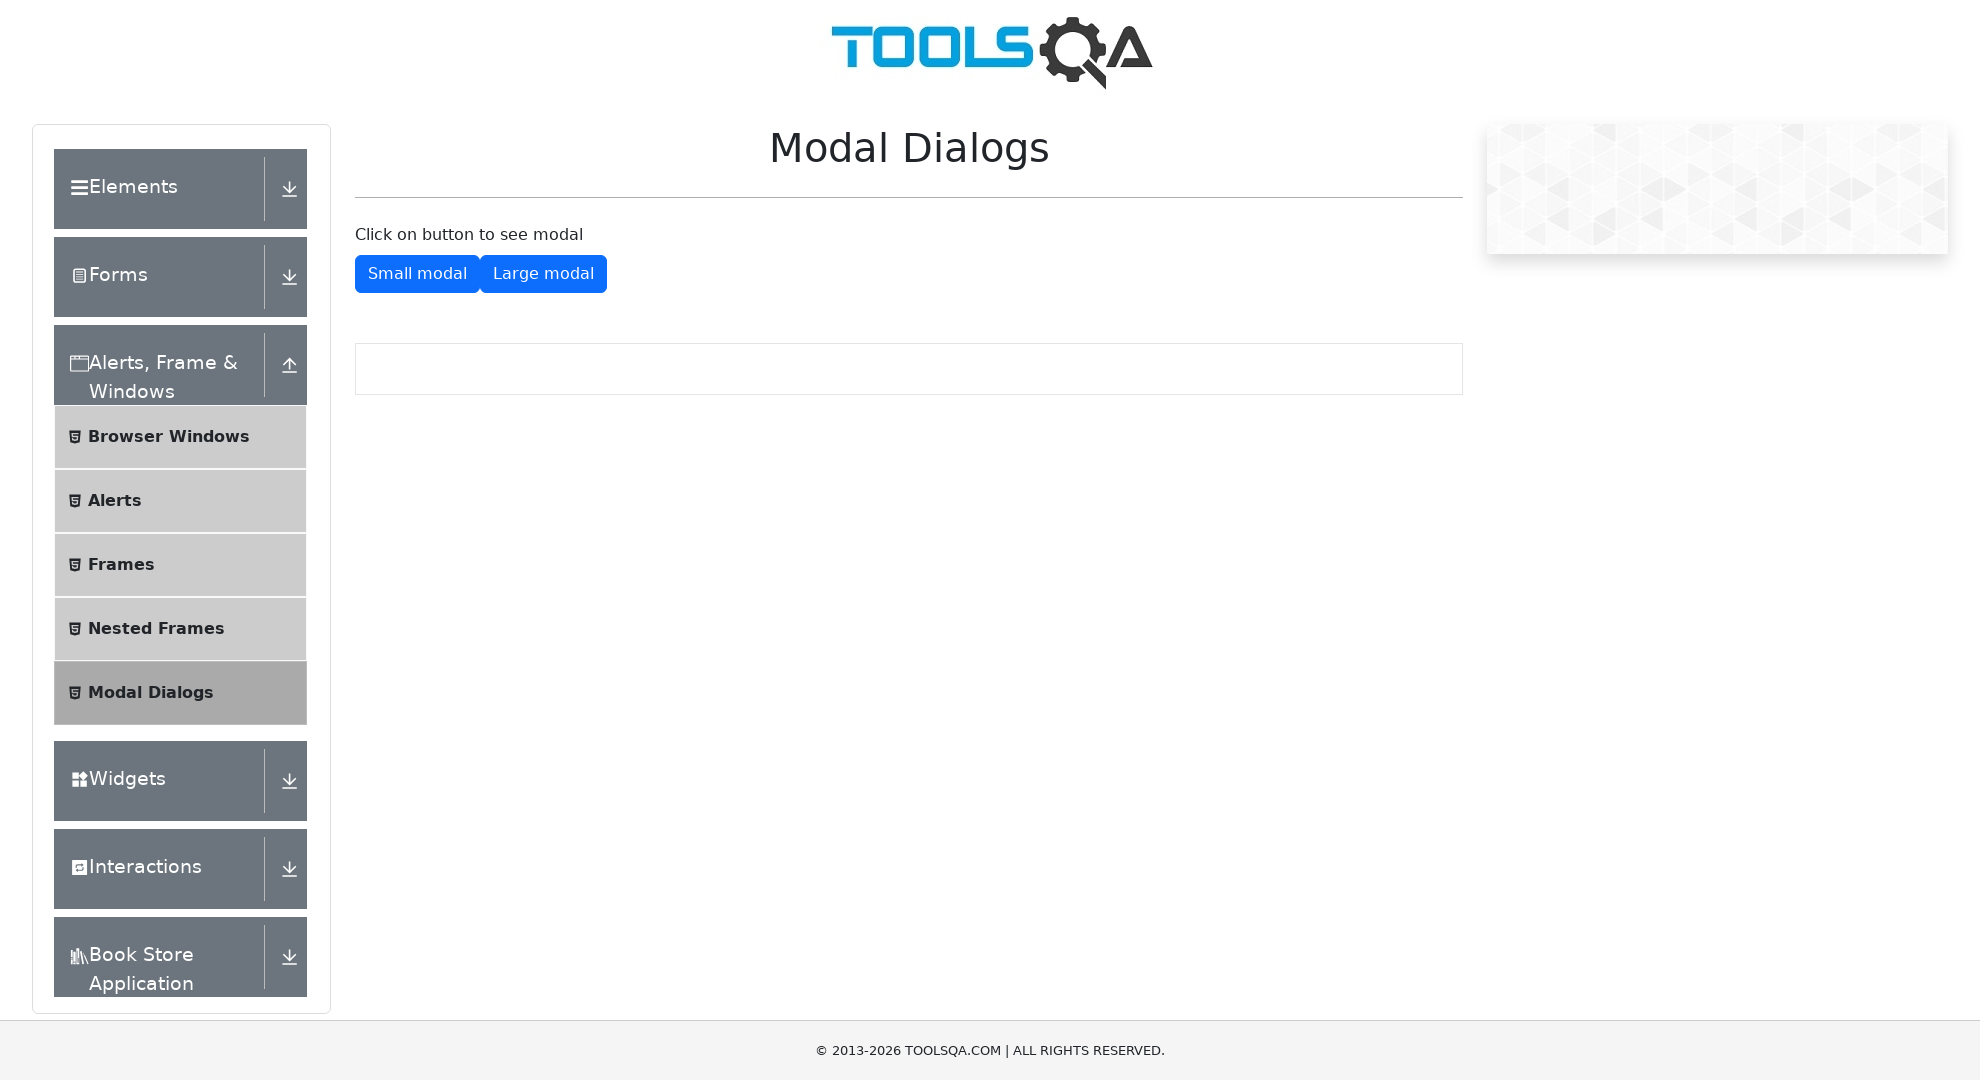

Clicked button to show small modal dialog at (418, 274) on #showSmallModal
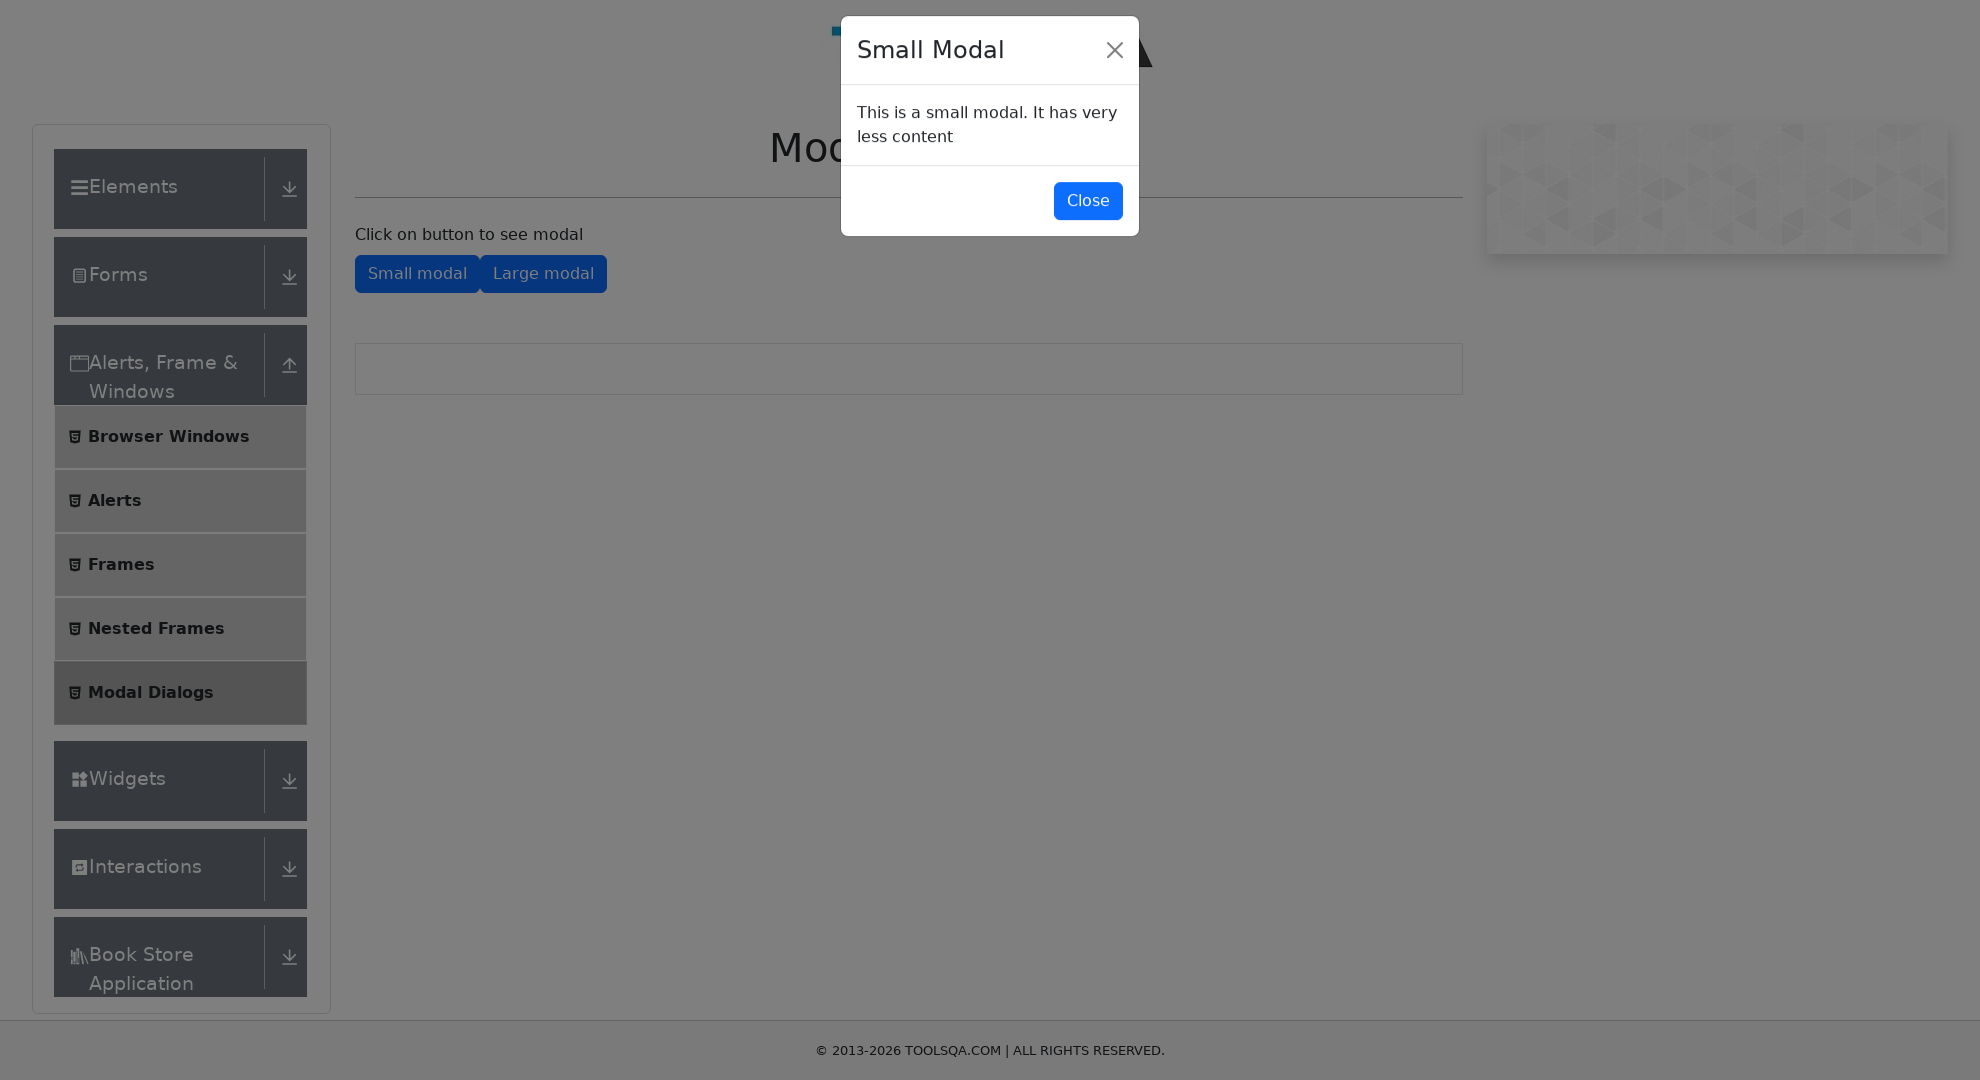

Small modal dialog appeared
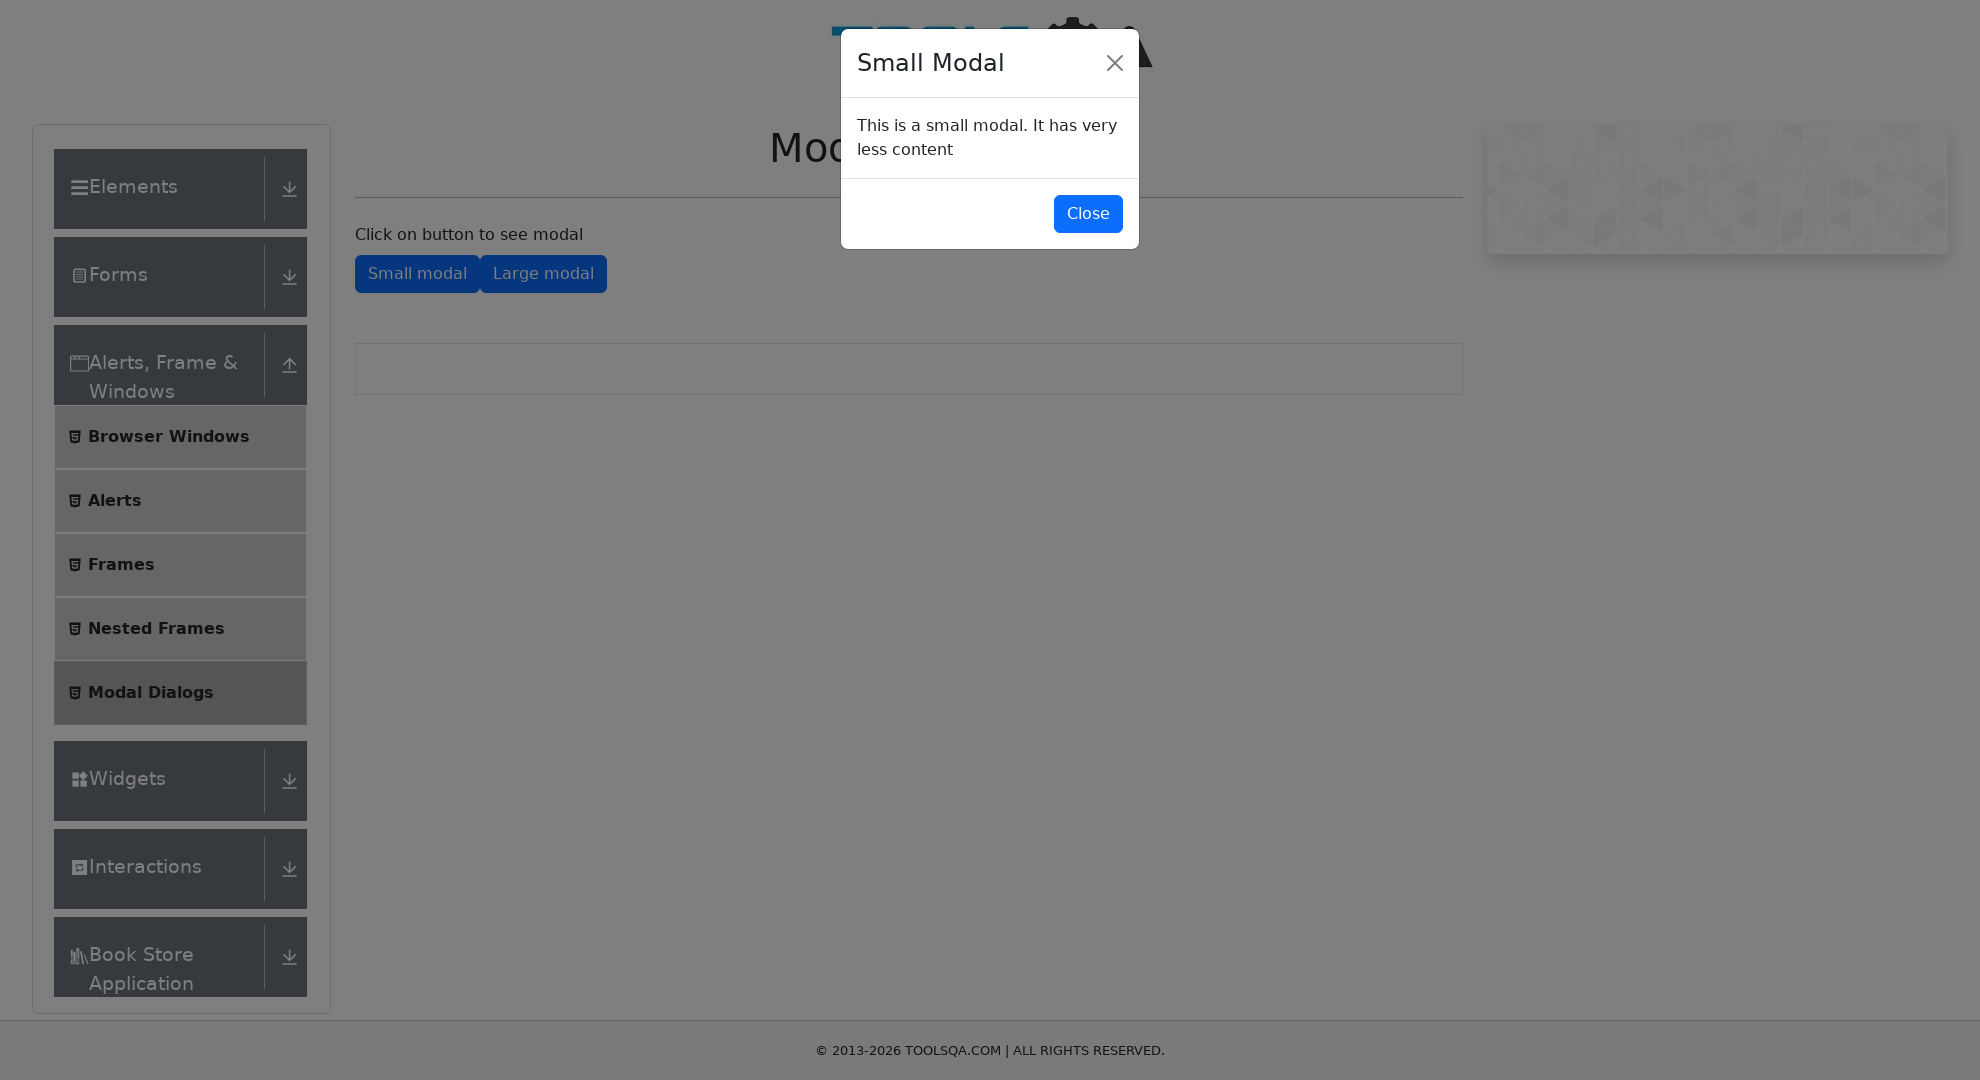

Clicked button to close small modal dialog at (1088, 214) on #closeSmallModal
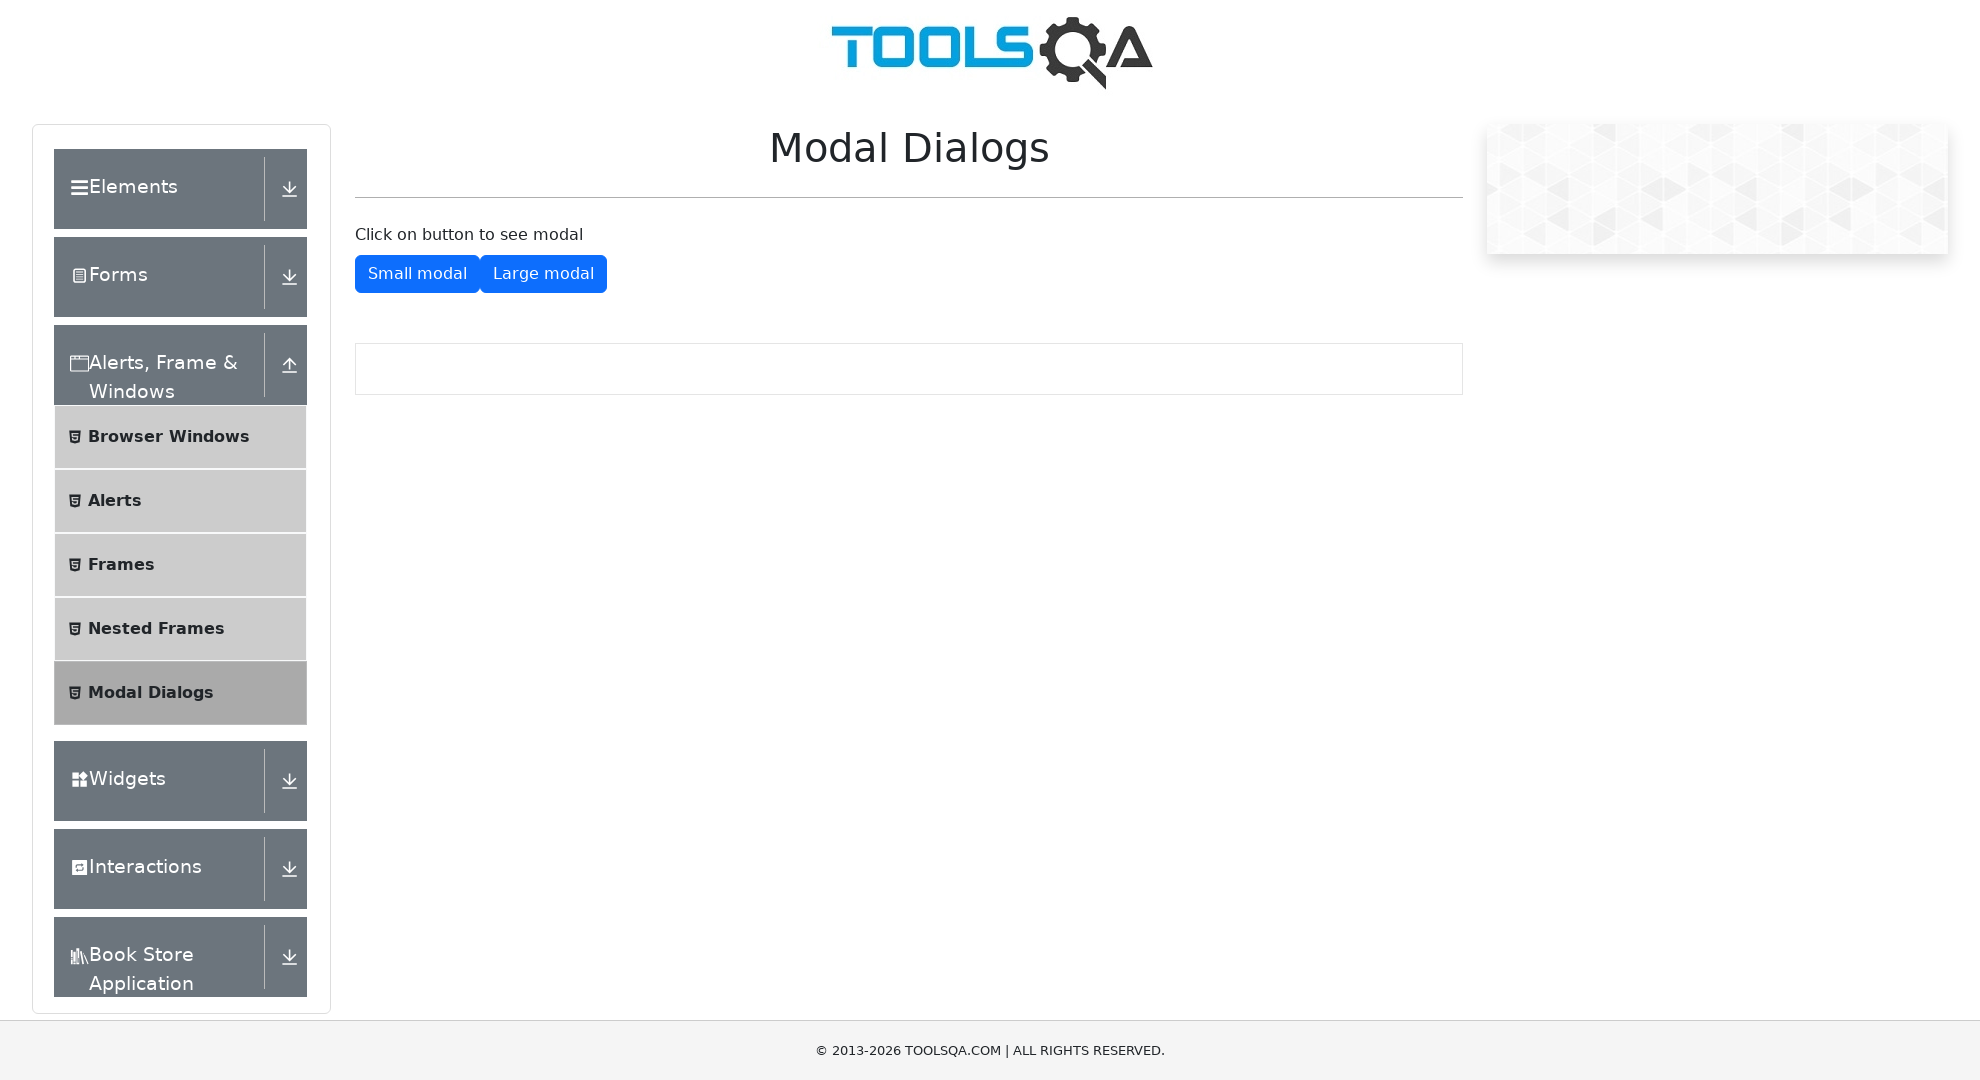

Small modal dialog closed successfully
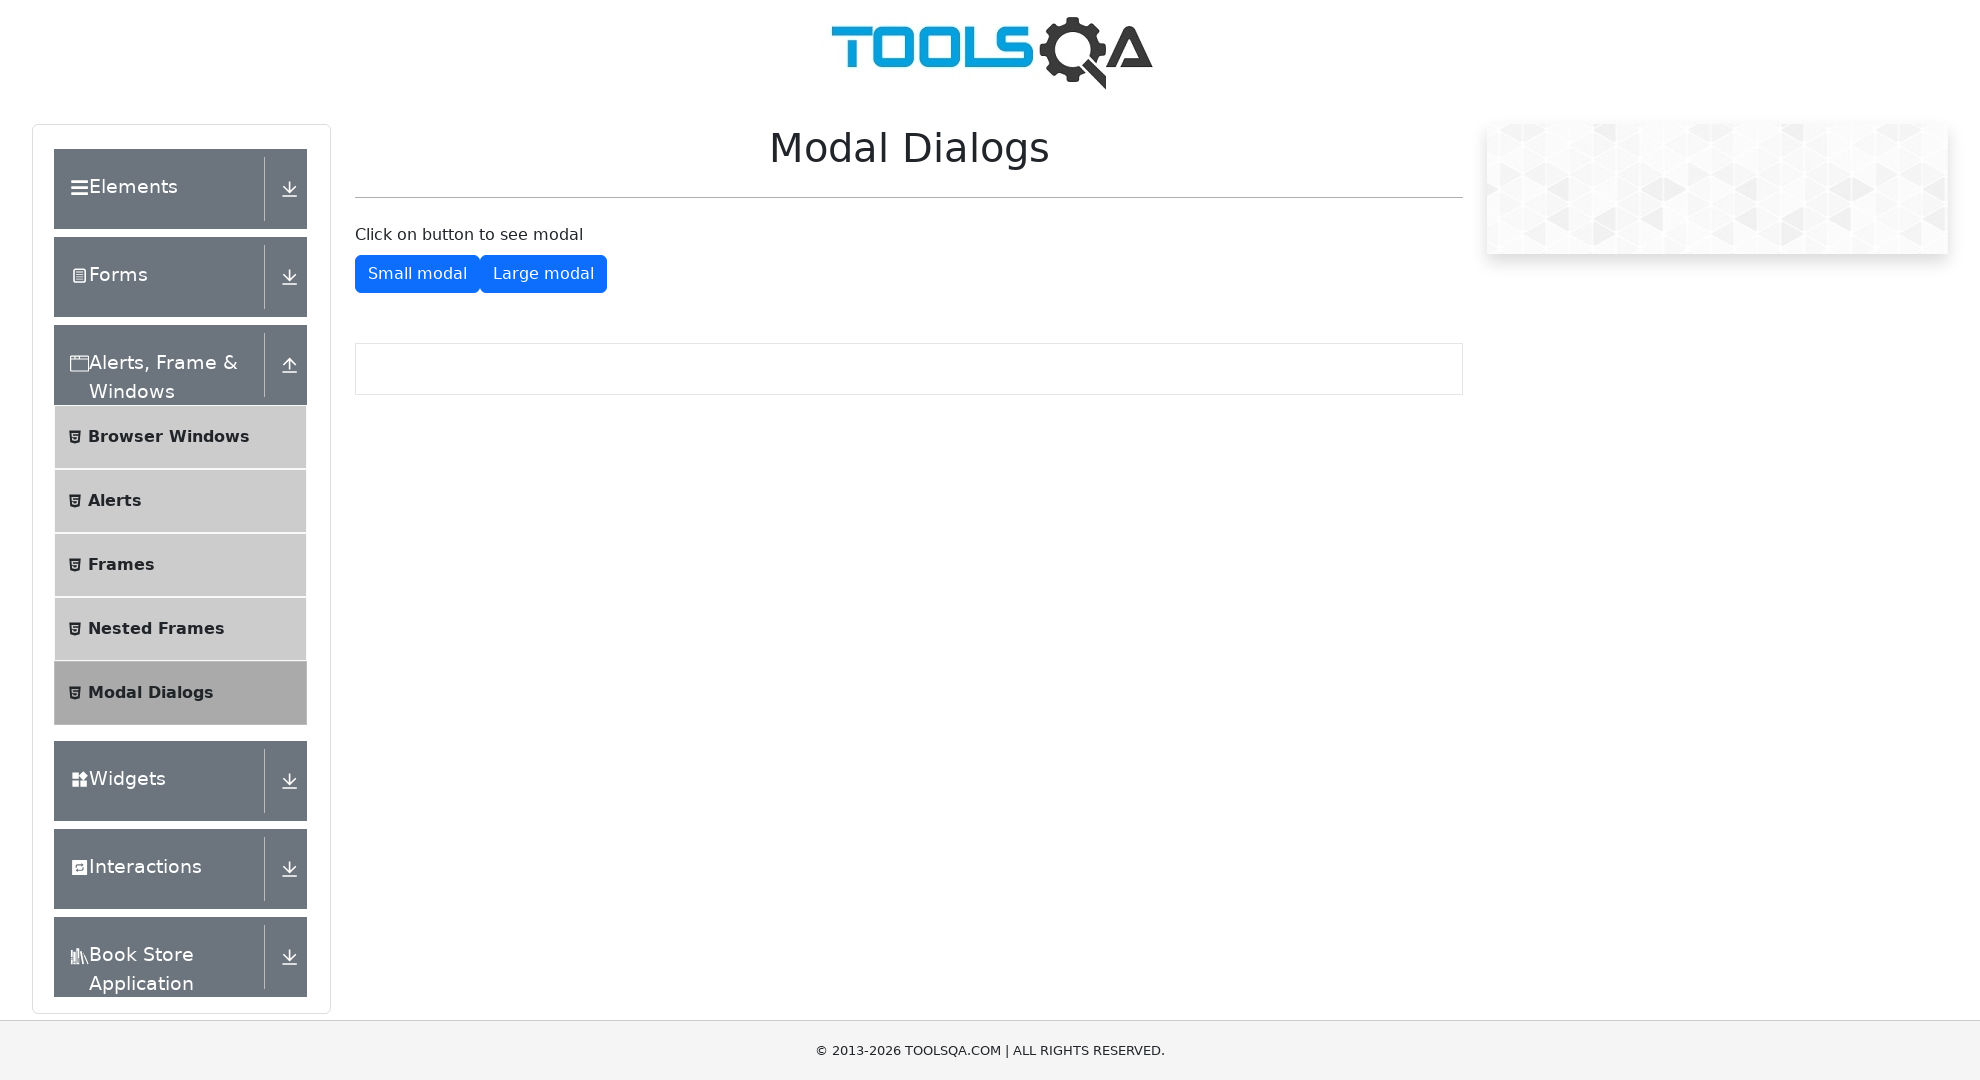

Clicked button to show large modal dialog at (544, 274) on #showLargeModal
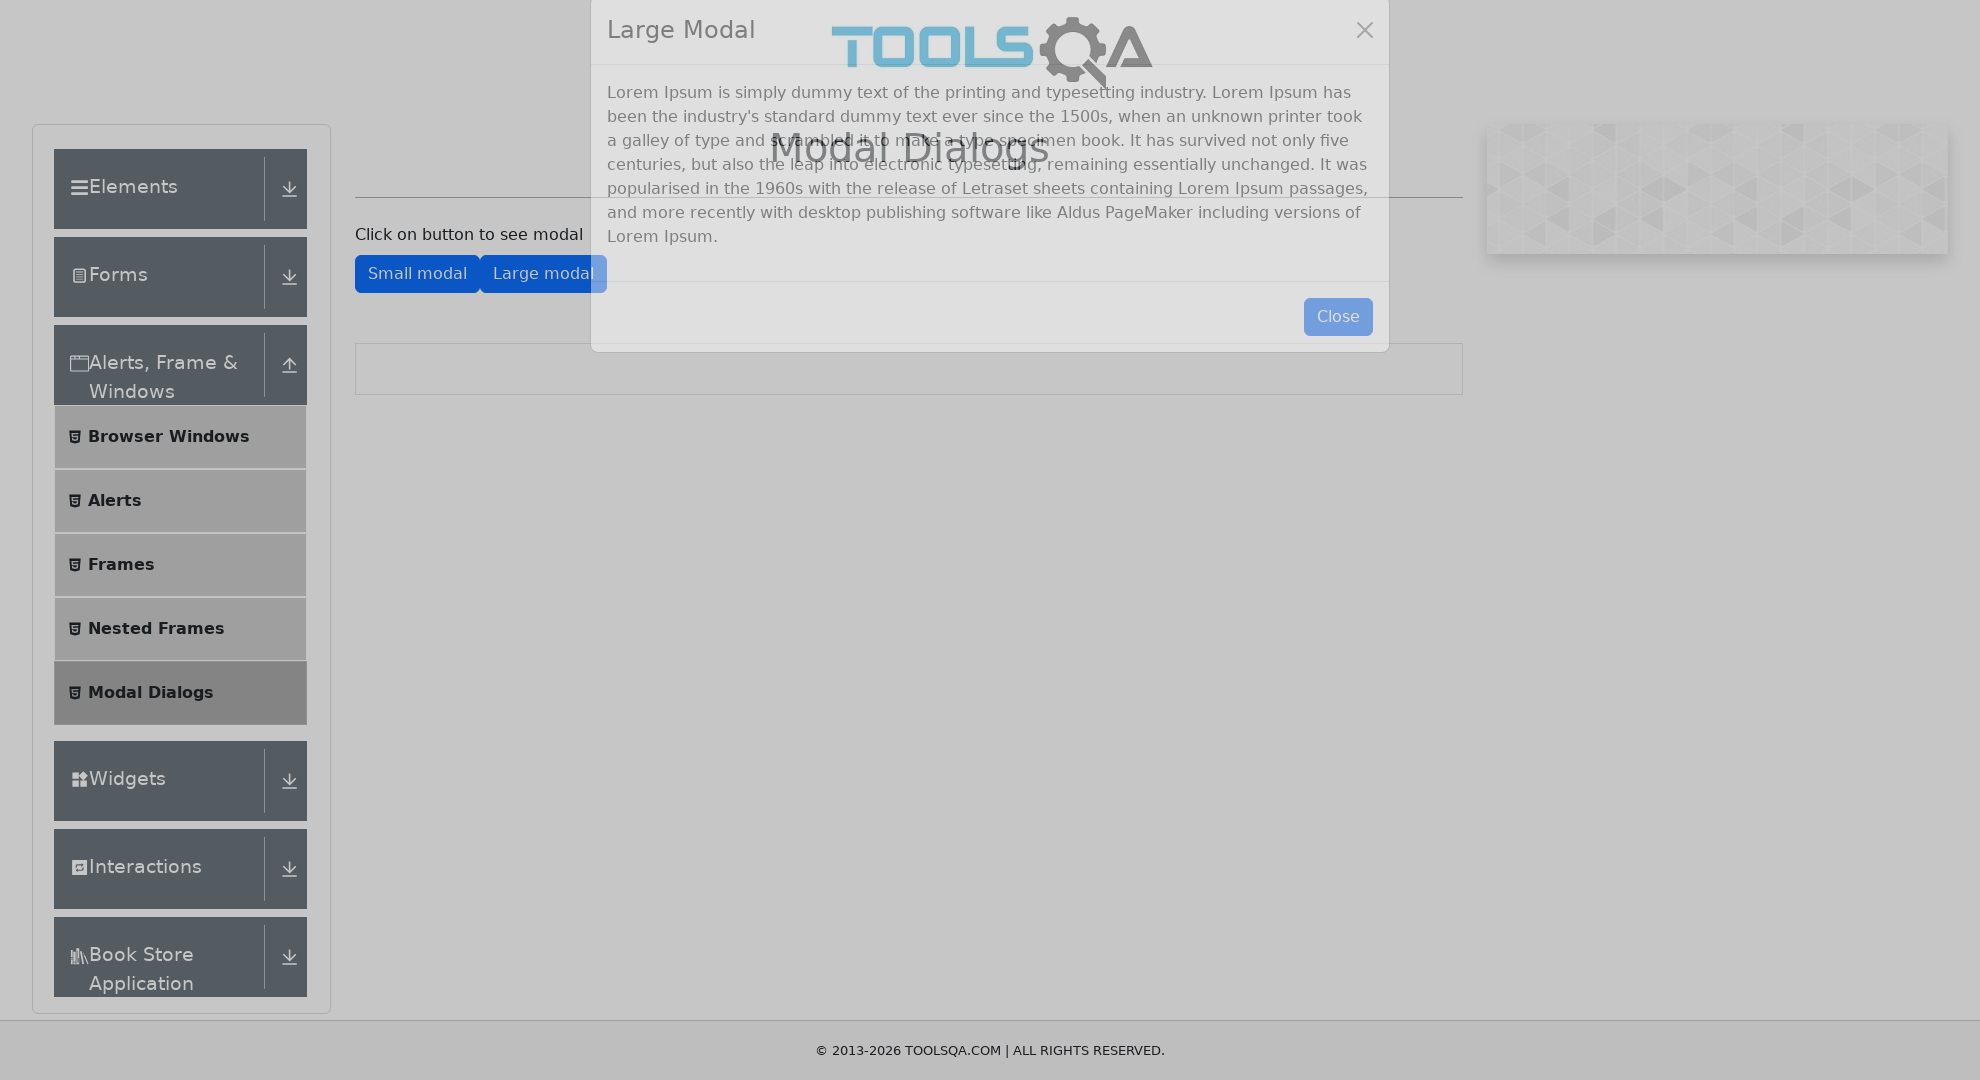

Large modal dialog appeared
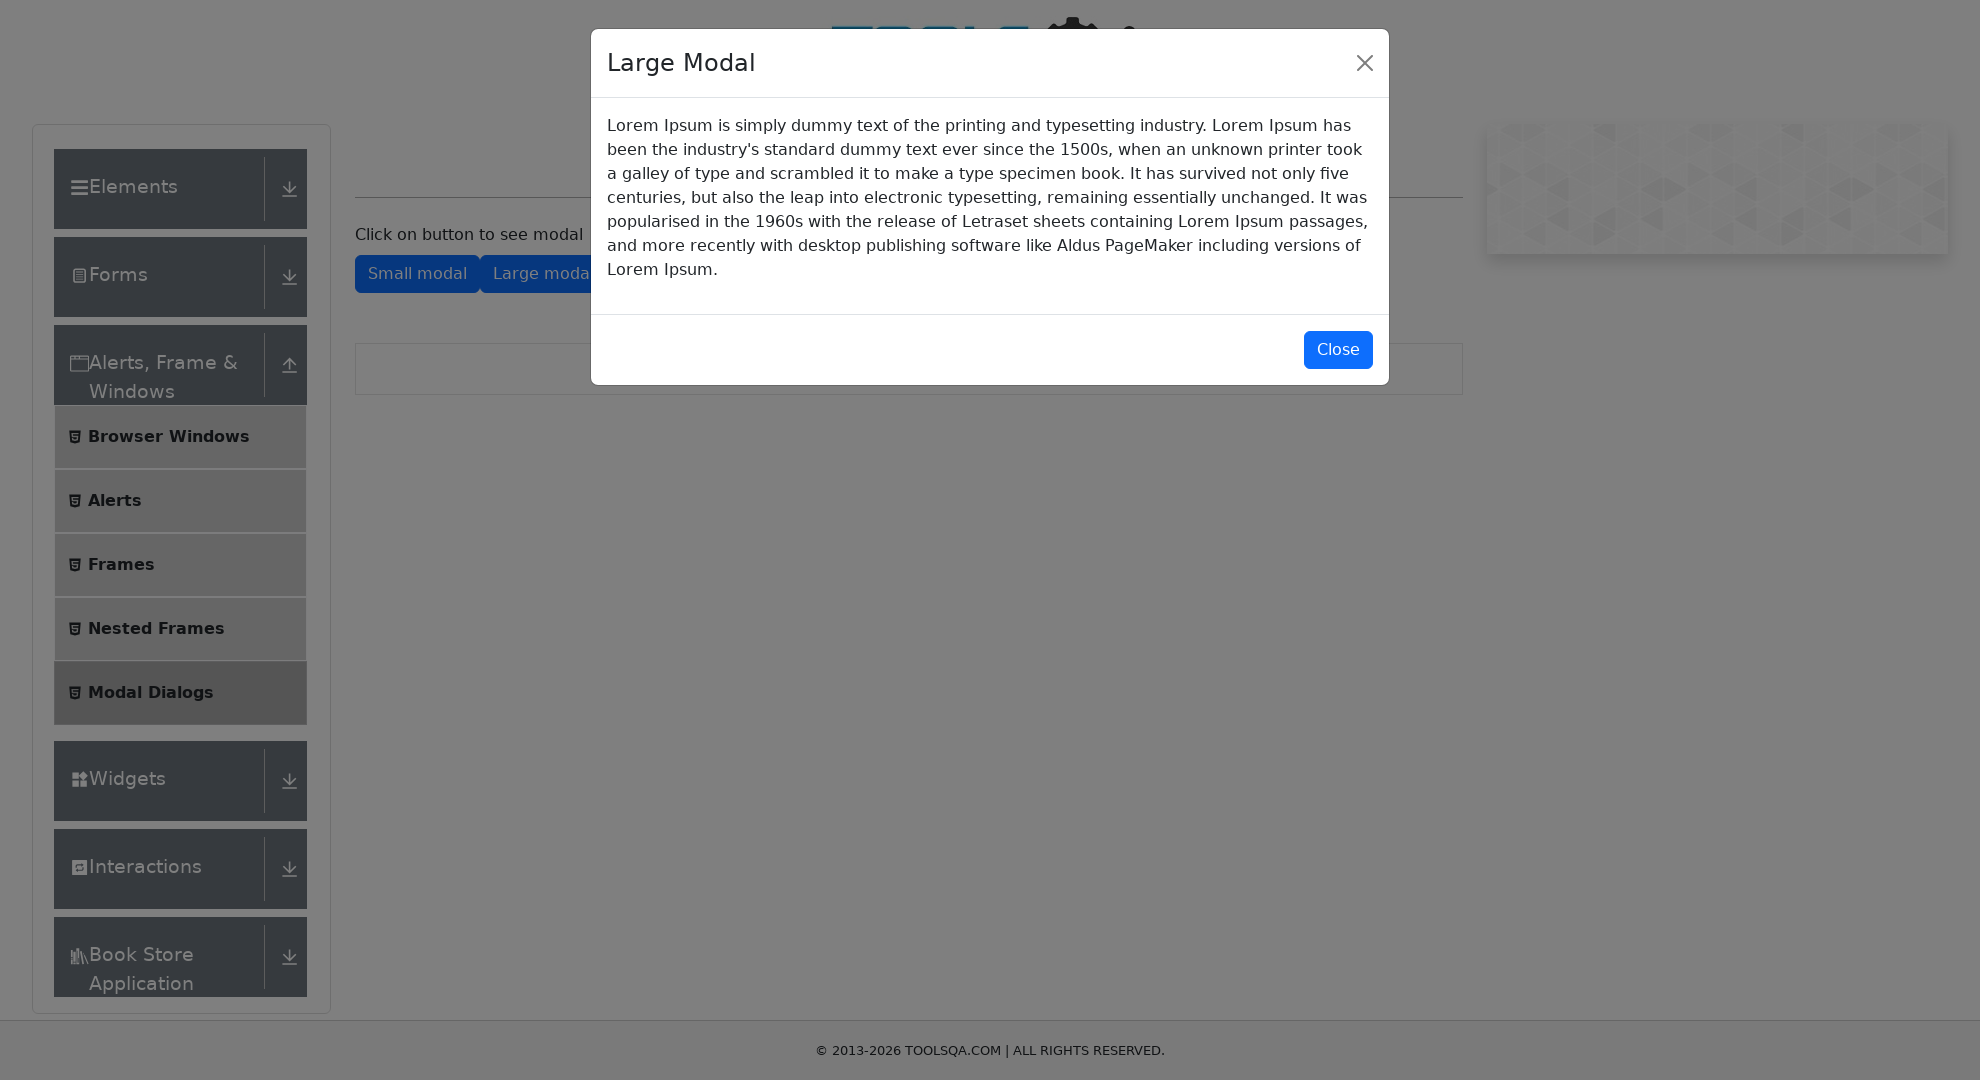

Clicked button to close large modal dialog at (1338, 350) on #closeLargeModal
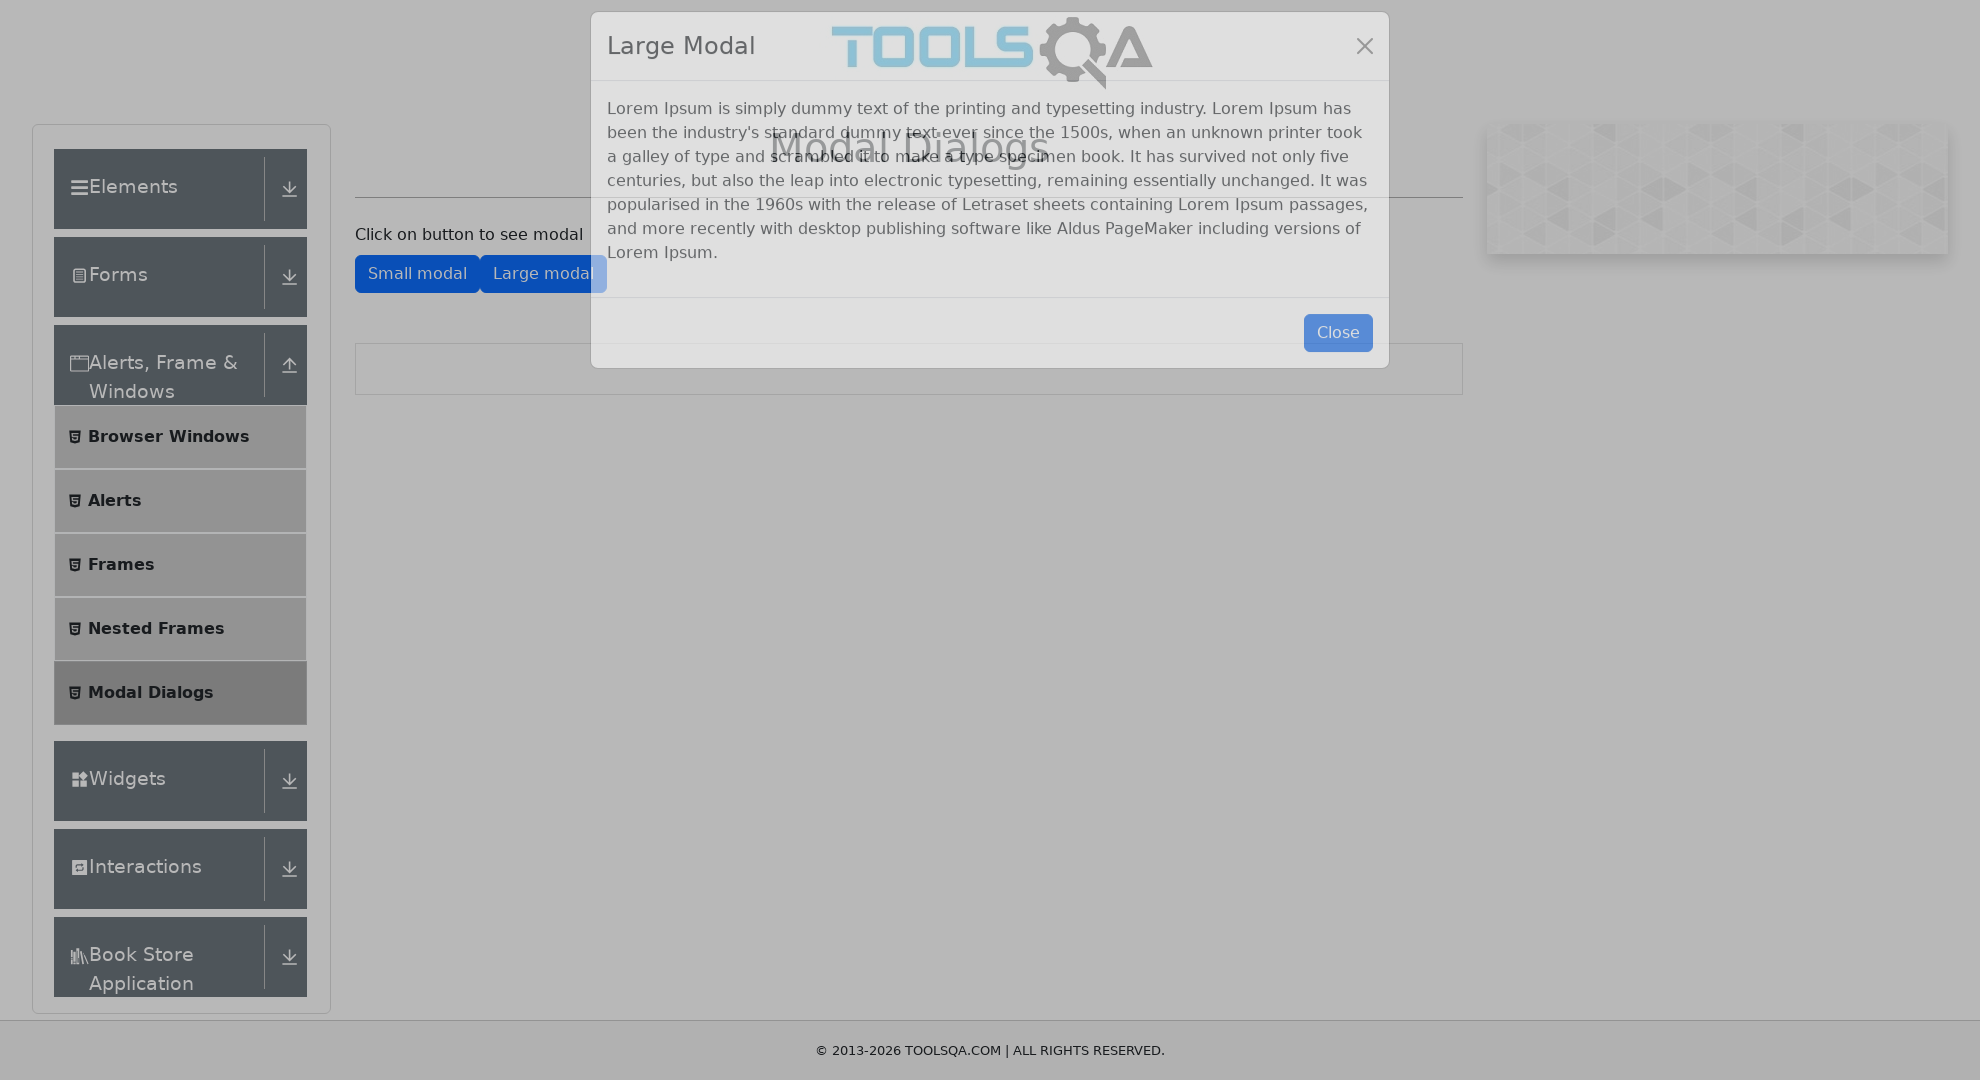

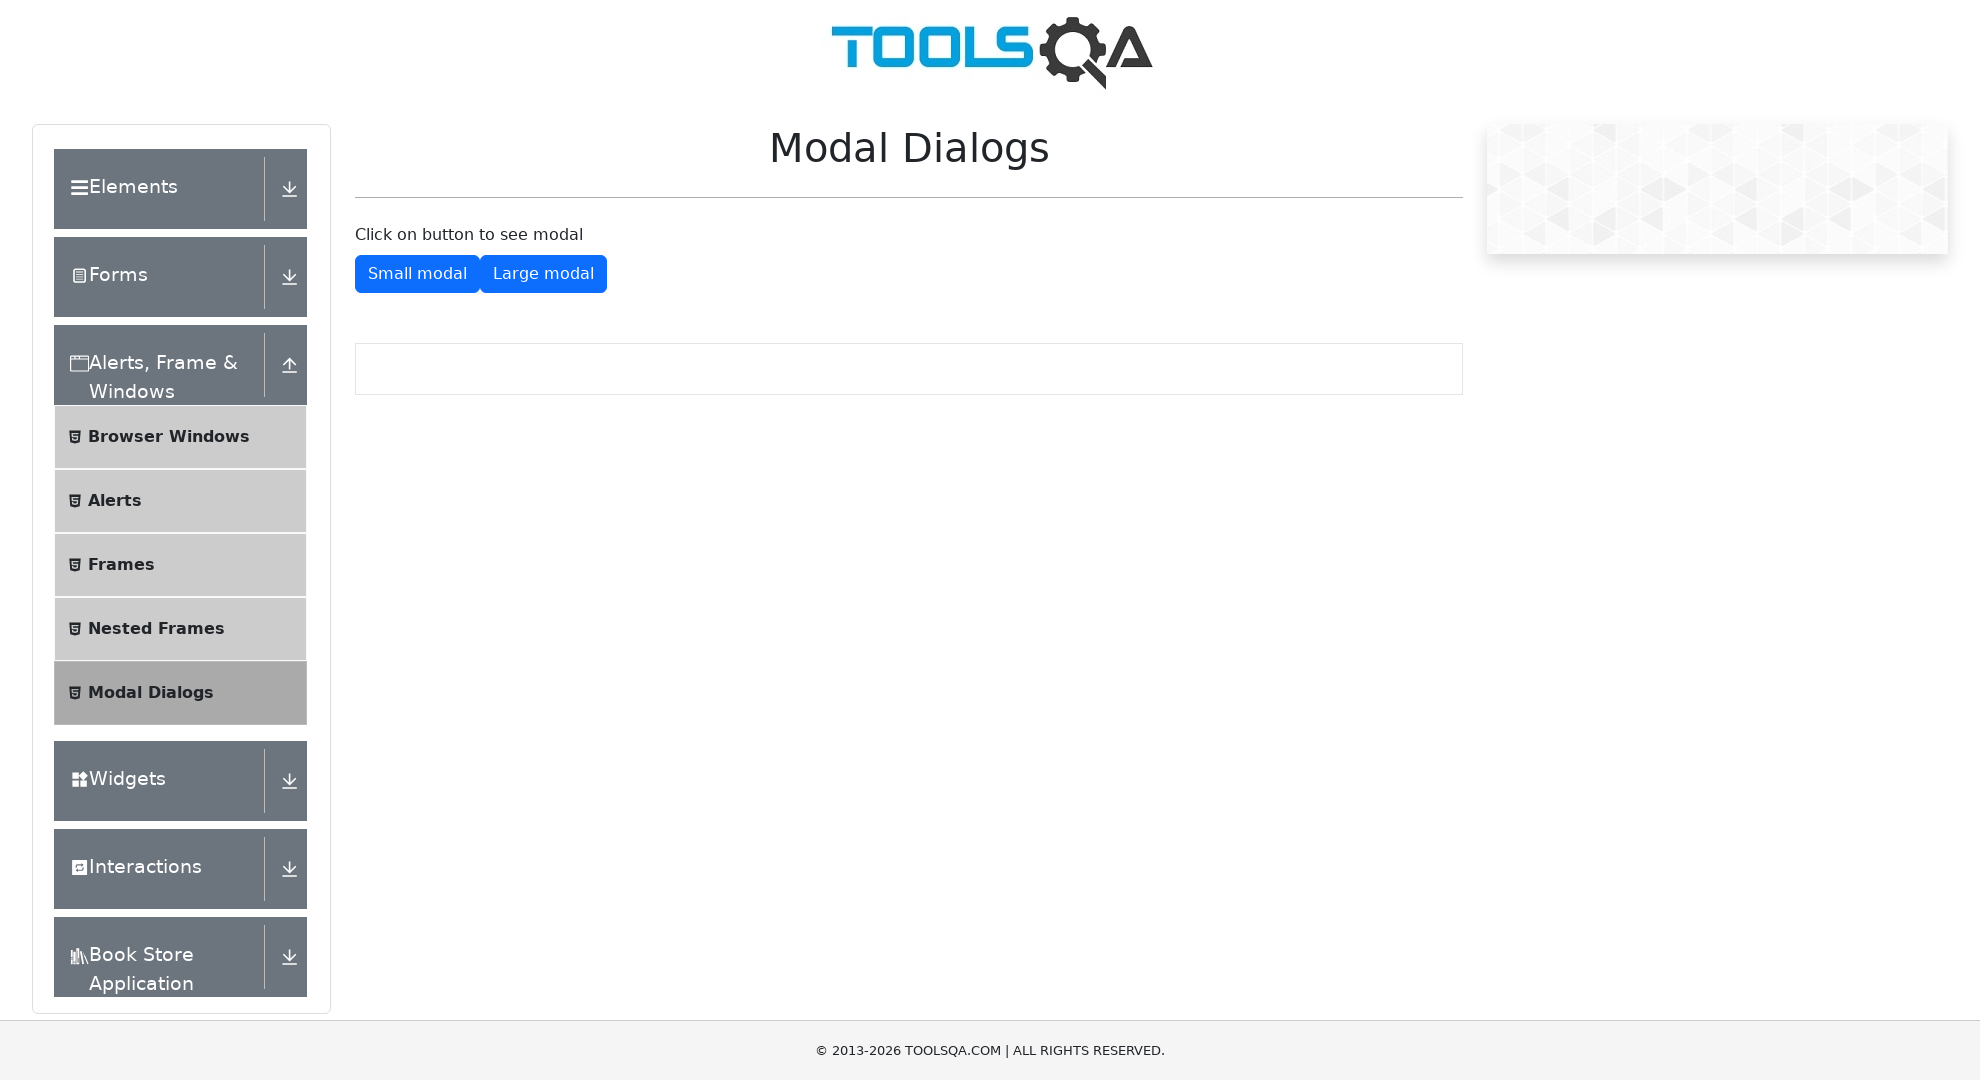